Tests interaction with Shadow DOM elements by filling text inputs within an open shadow root, using keyboard navigation (Tab) to move between fields

Starting URL: https://qavbox.github.io/demo/shadowDOM/

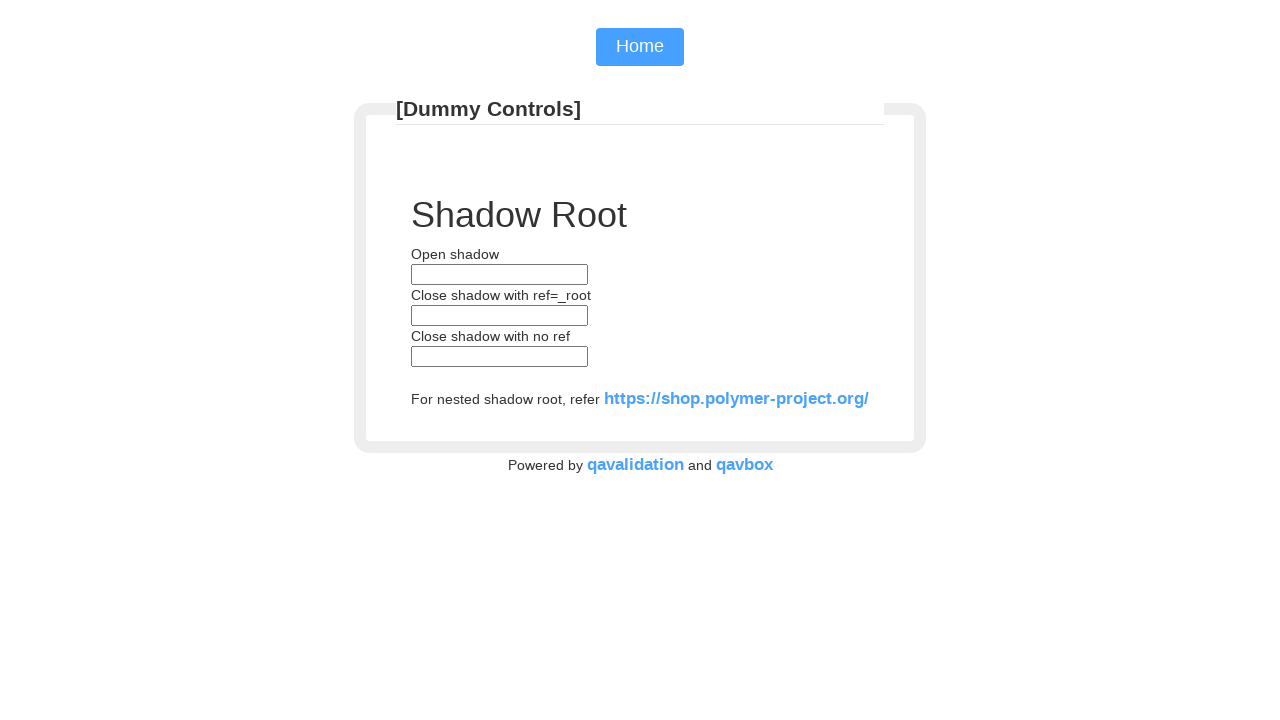

Located shadow host element 'my-open-component'
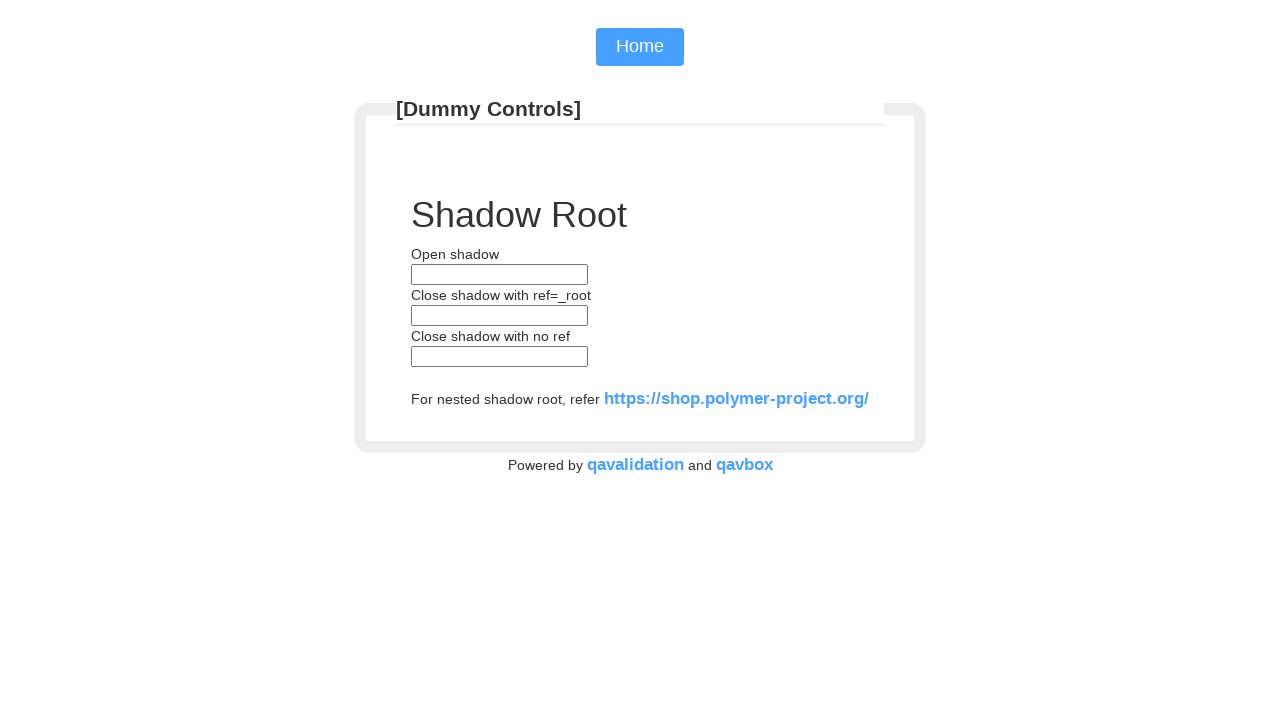

Filled first shadow DOM text input with 'TestInputValue123' on my-open-component >> input[type='text'] >> nth=0
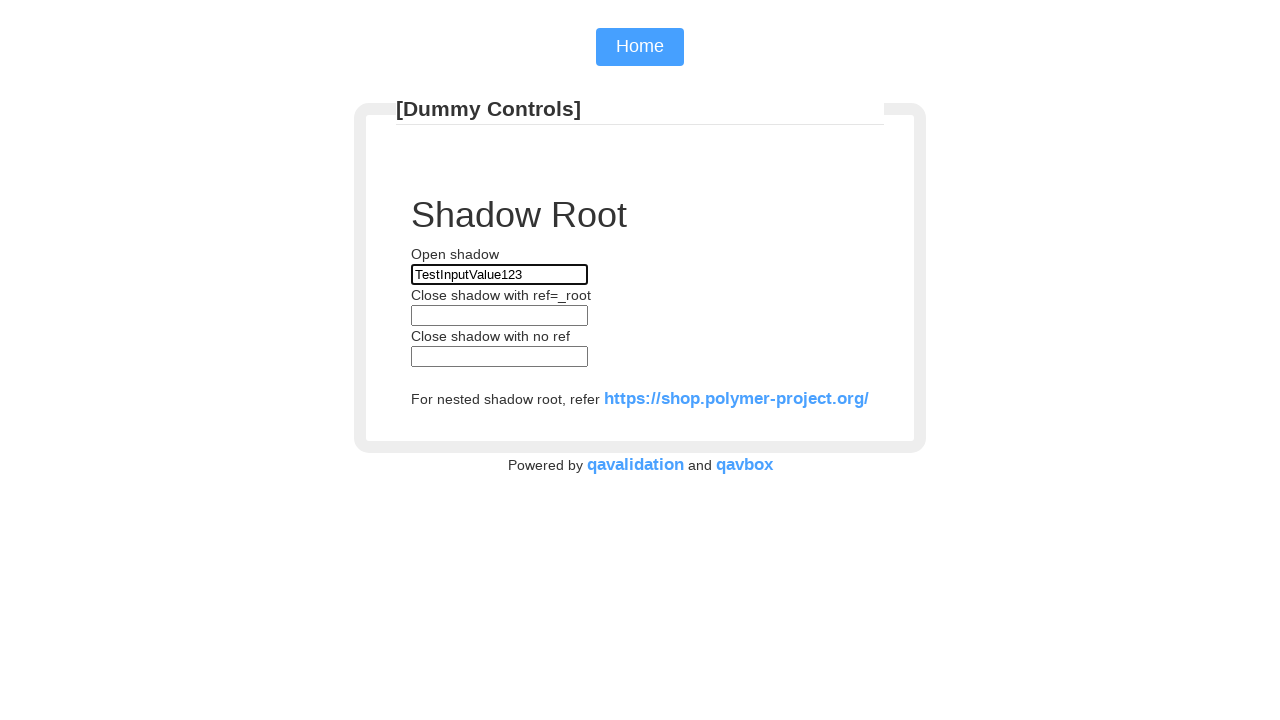

Pressed Tab key to navigate to second input field
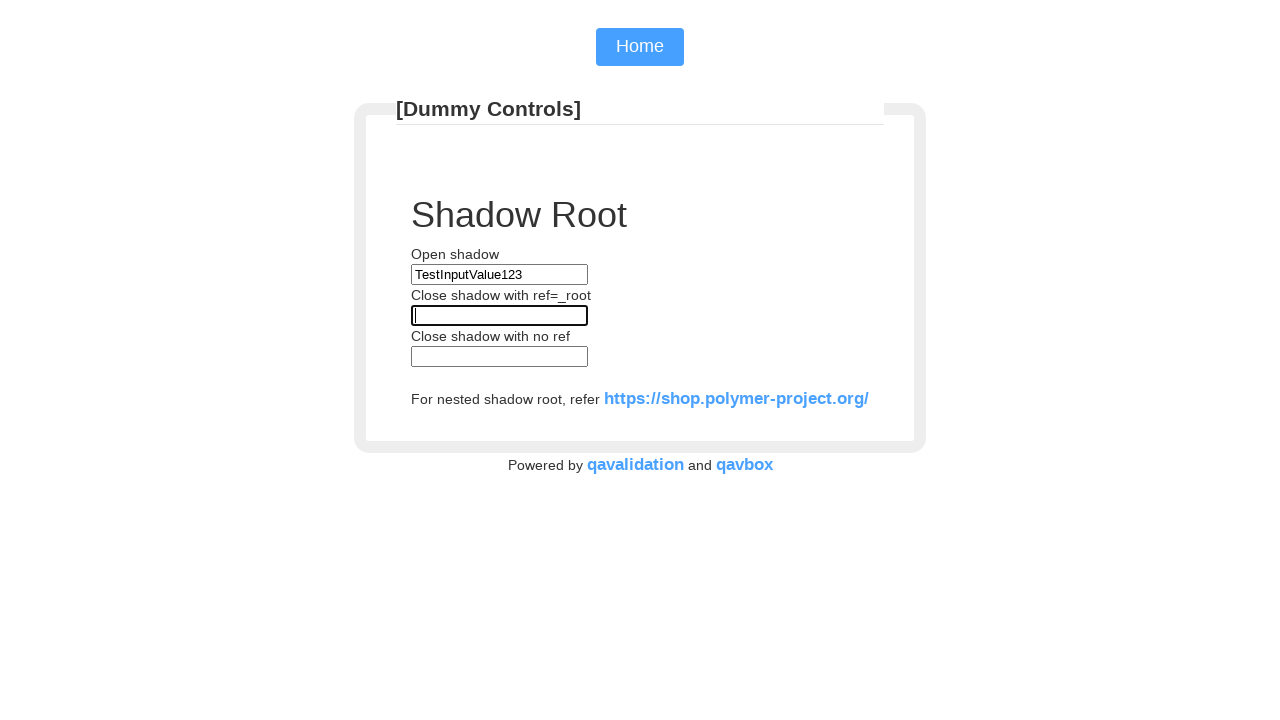

Typed 'SecondFieldData456' into second shadow DOM field
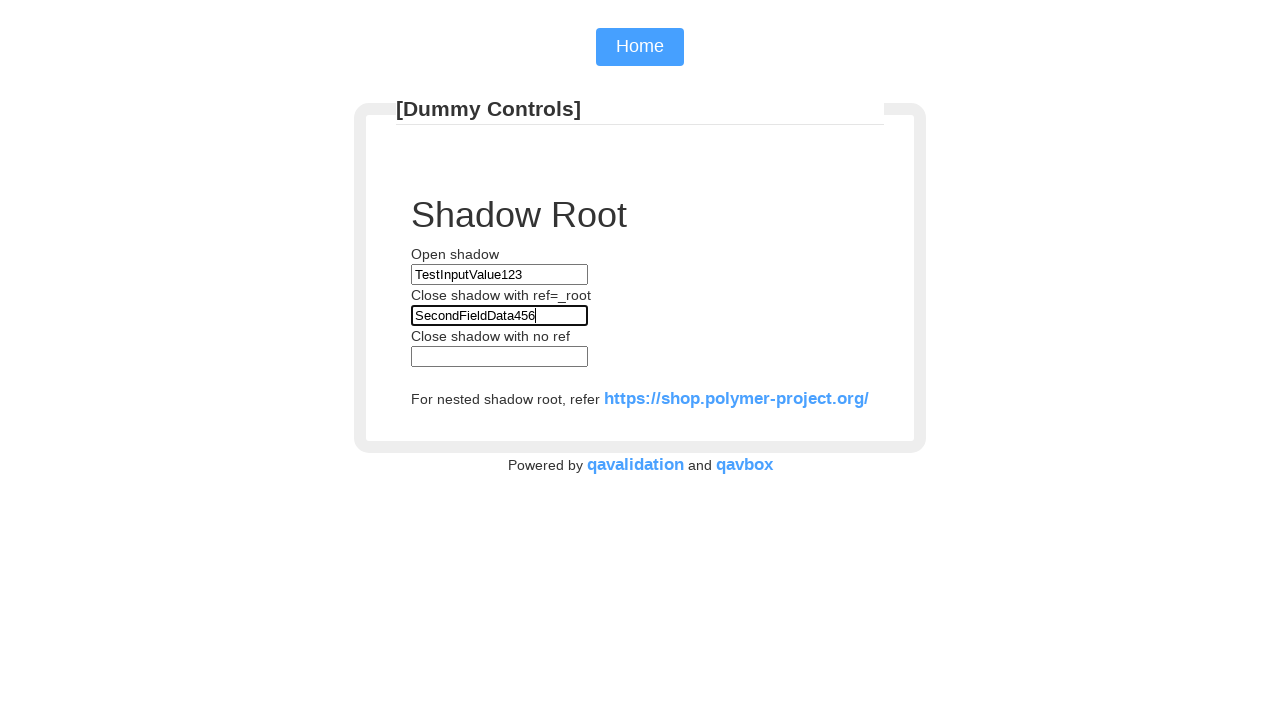

Pressed Tab key to navigate to third input field
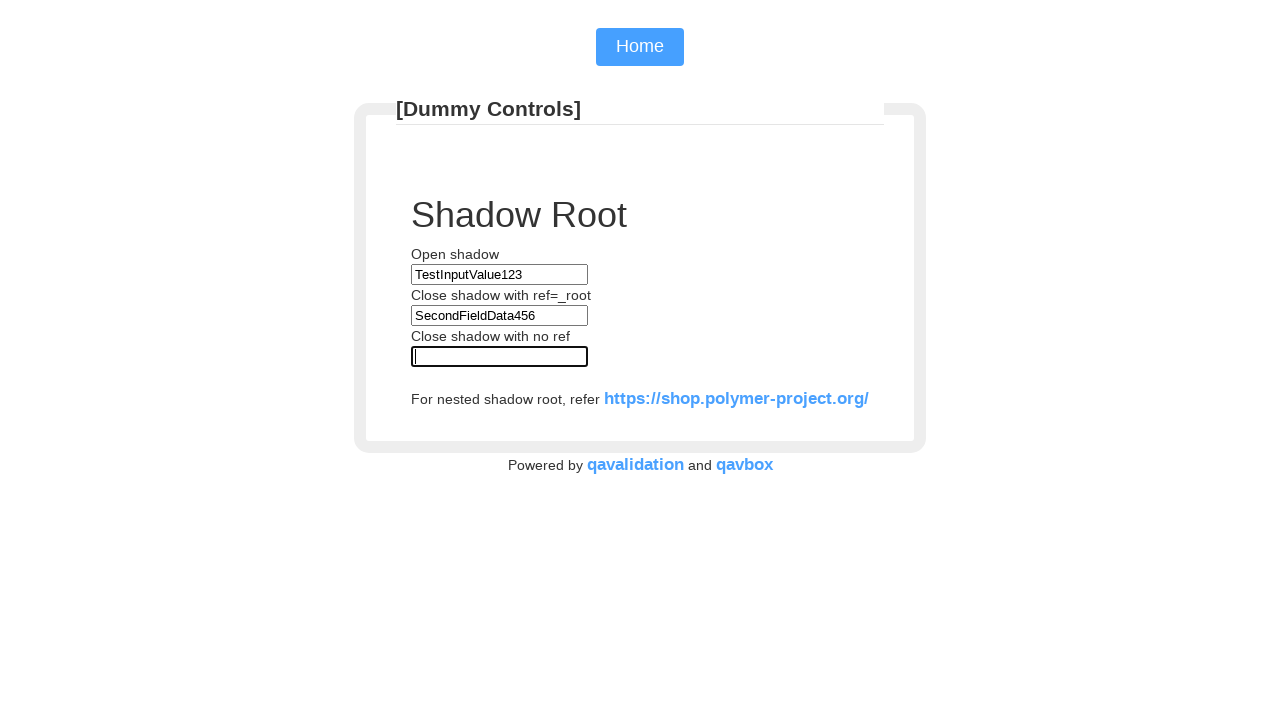

Typed 'ThirdFieldValue789' into third shadow DOM field
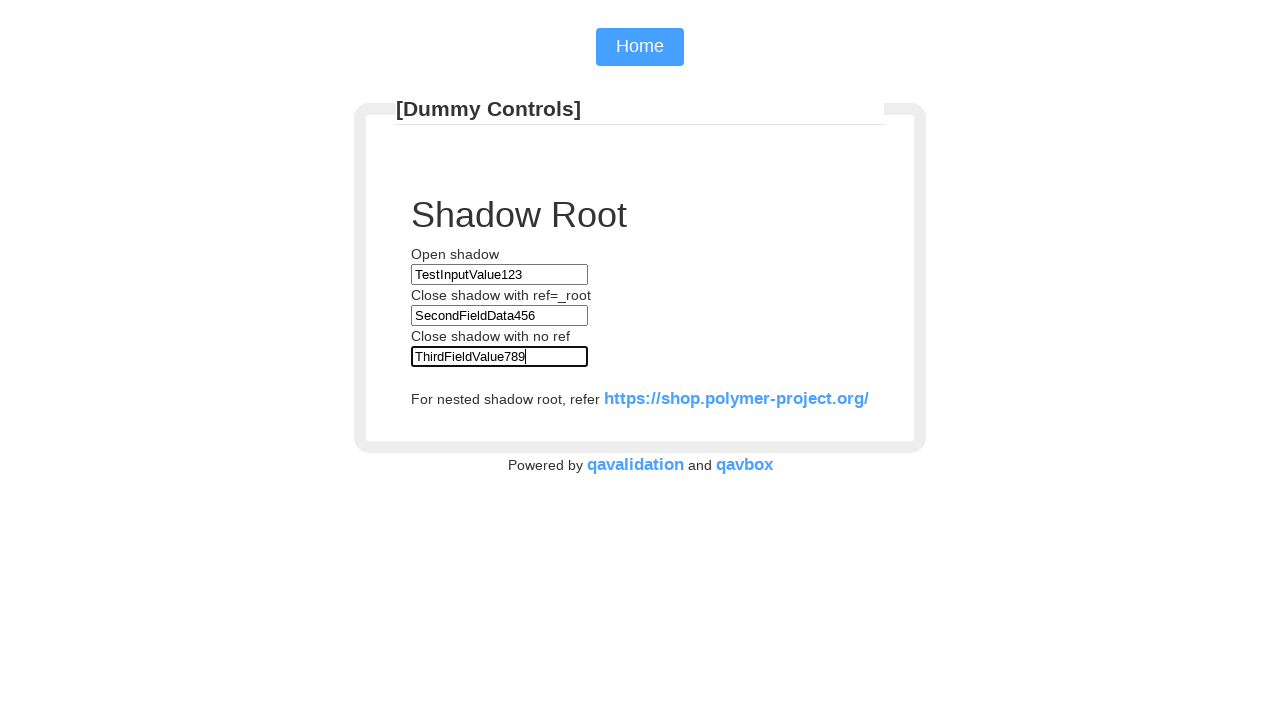

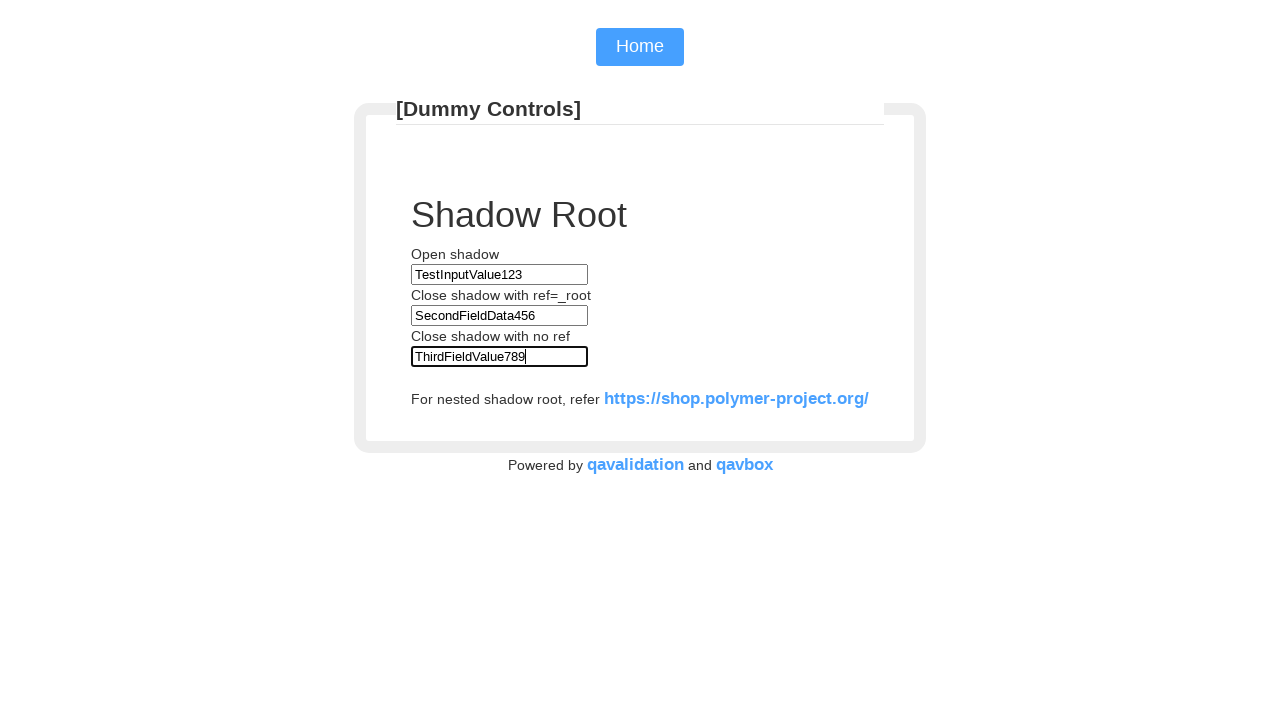